Navigates to the OrangeHRM demo site and waits for the page to load. This is a simple page load verification test.

Starting URL: https://opensource-demo.orangehrmlive.com/

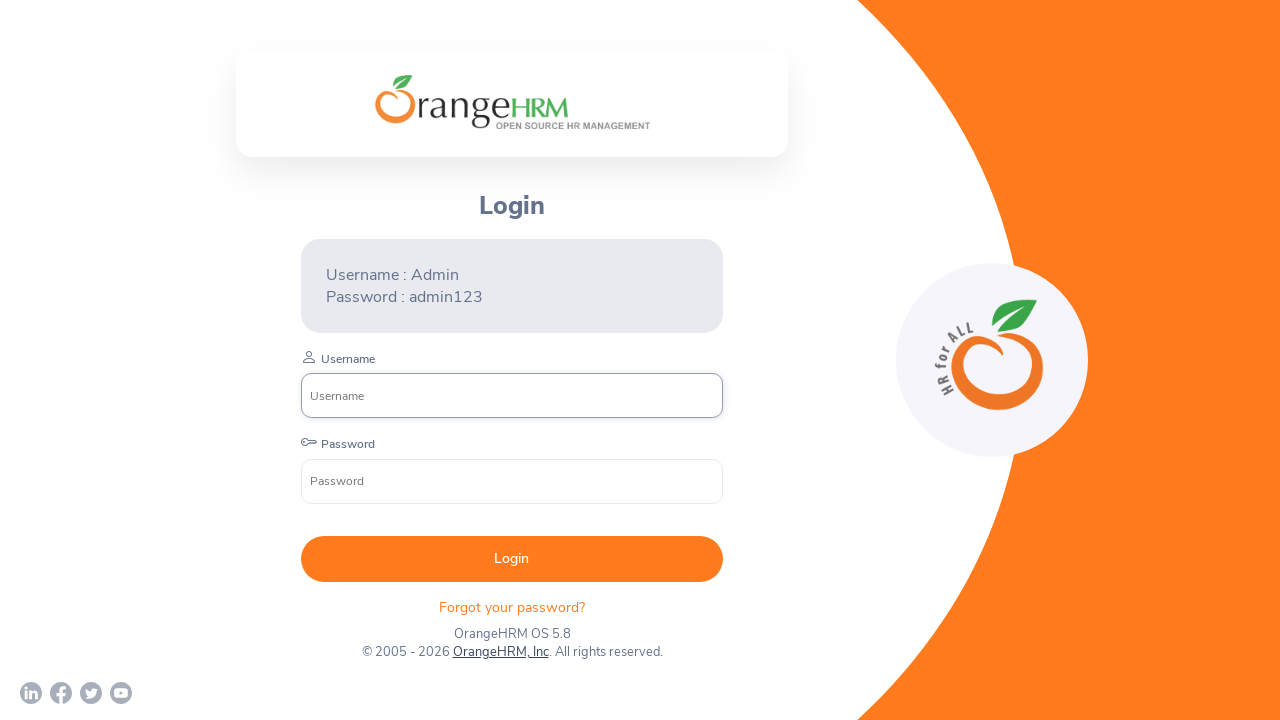

Navigated to OrangeHRM demo site at https://opensource-demo.orangehrmlive.com/
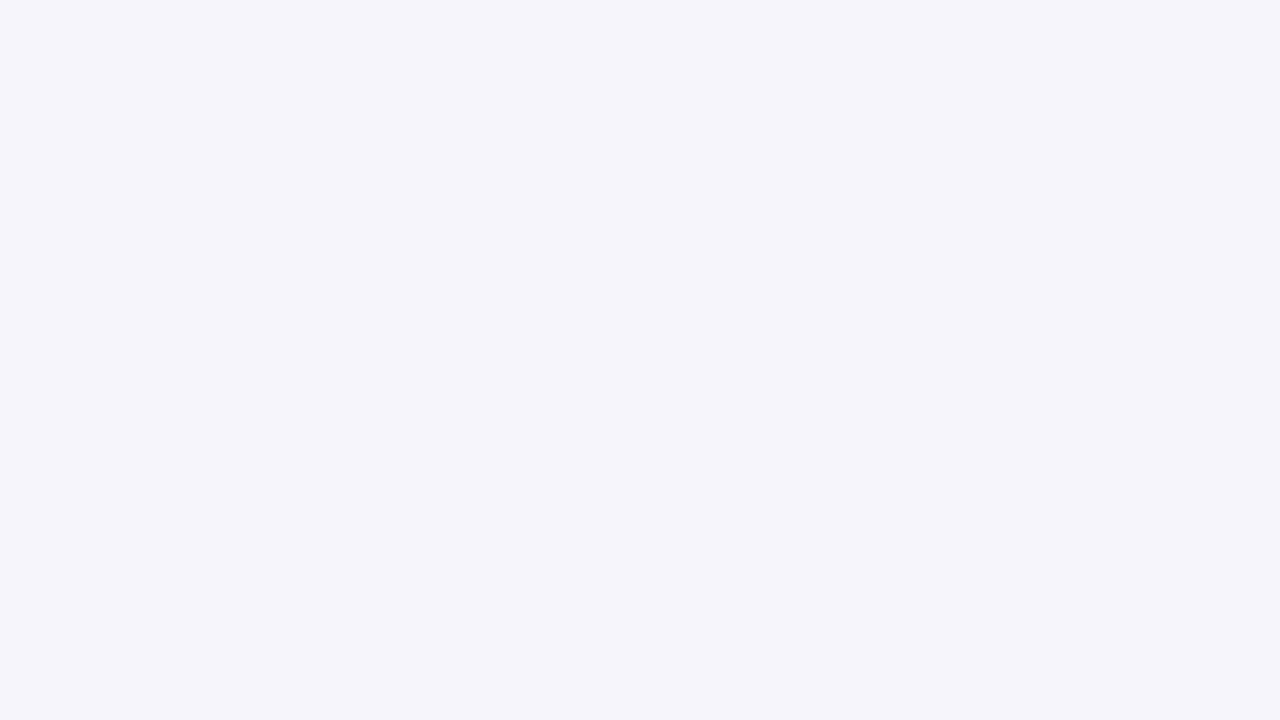

Waited for page to fully load (networkidle state reached)
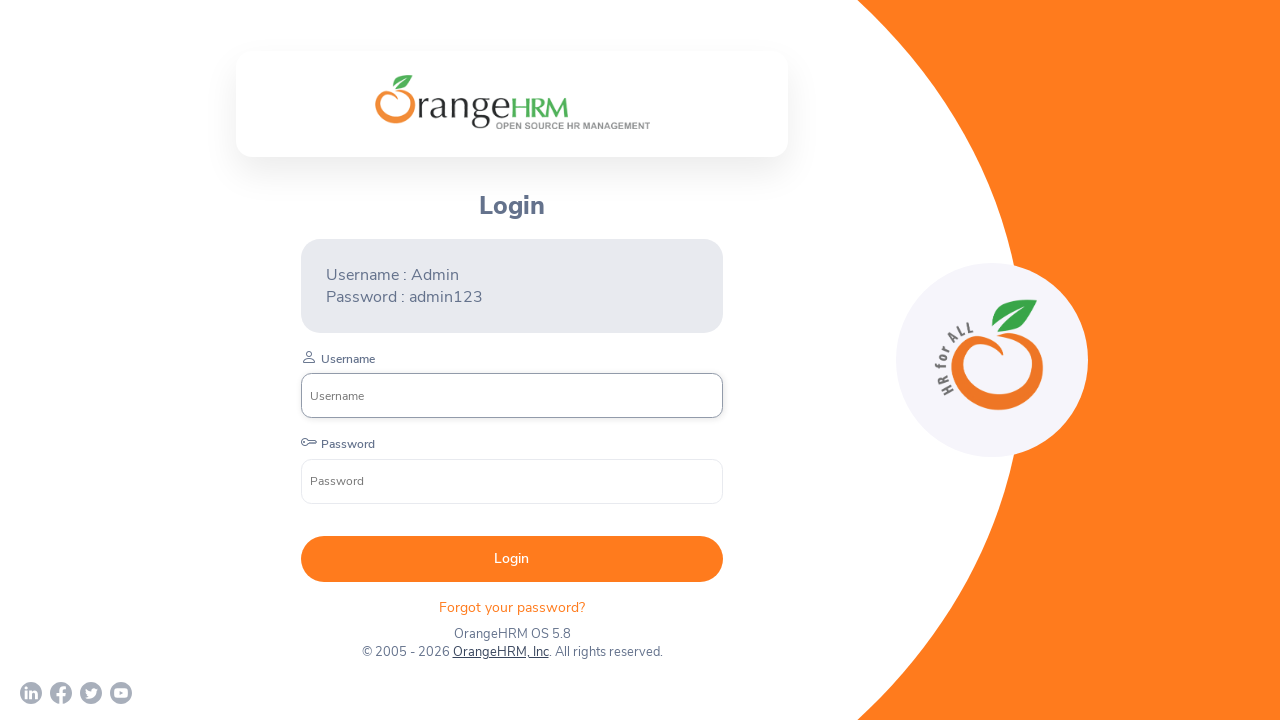

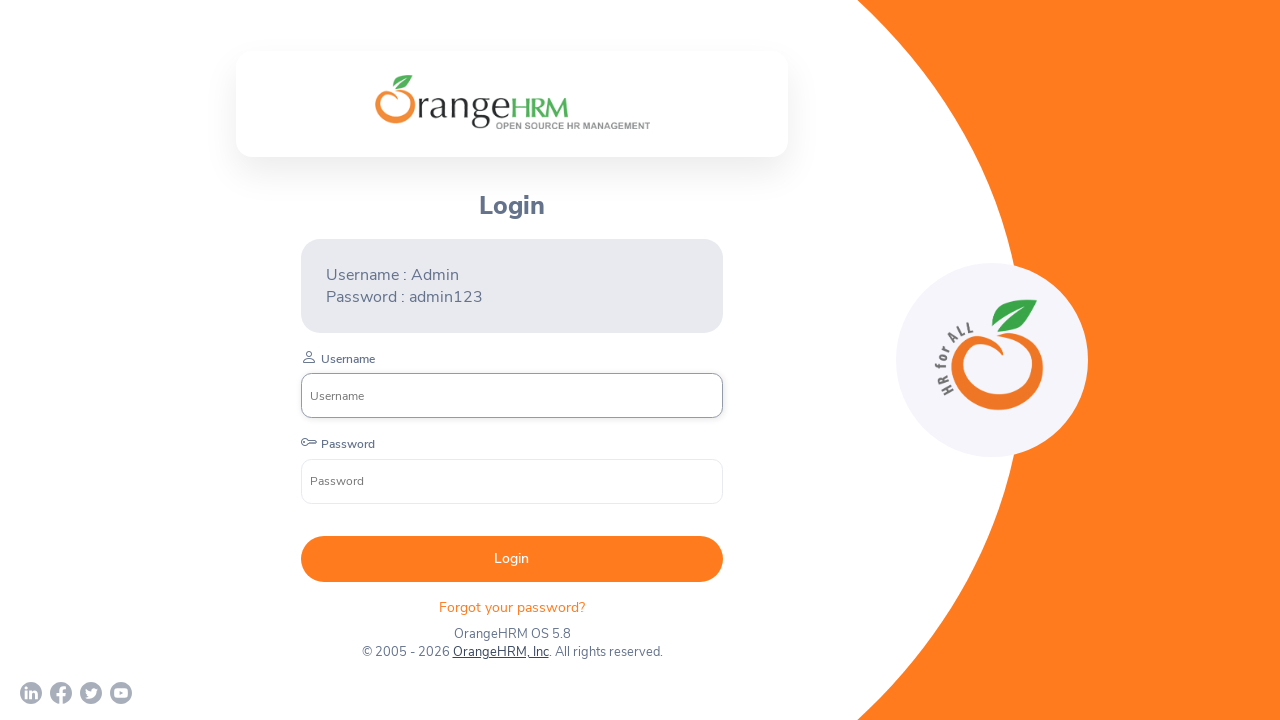